Tests adding a plant item to a list by filling in name, year, month, and day fields, then clicking the Add Plant button and verifying the list is visible.

Starting URL: https://ka5fc4sskf.execute-api.us-east-1.amazonaws.com/default/Plants

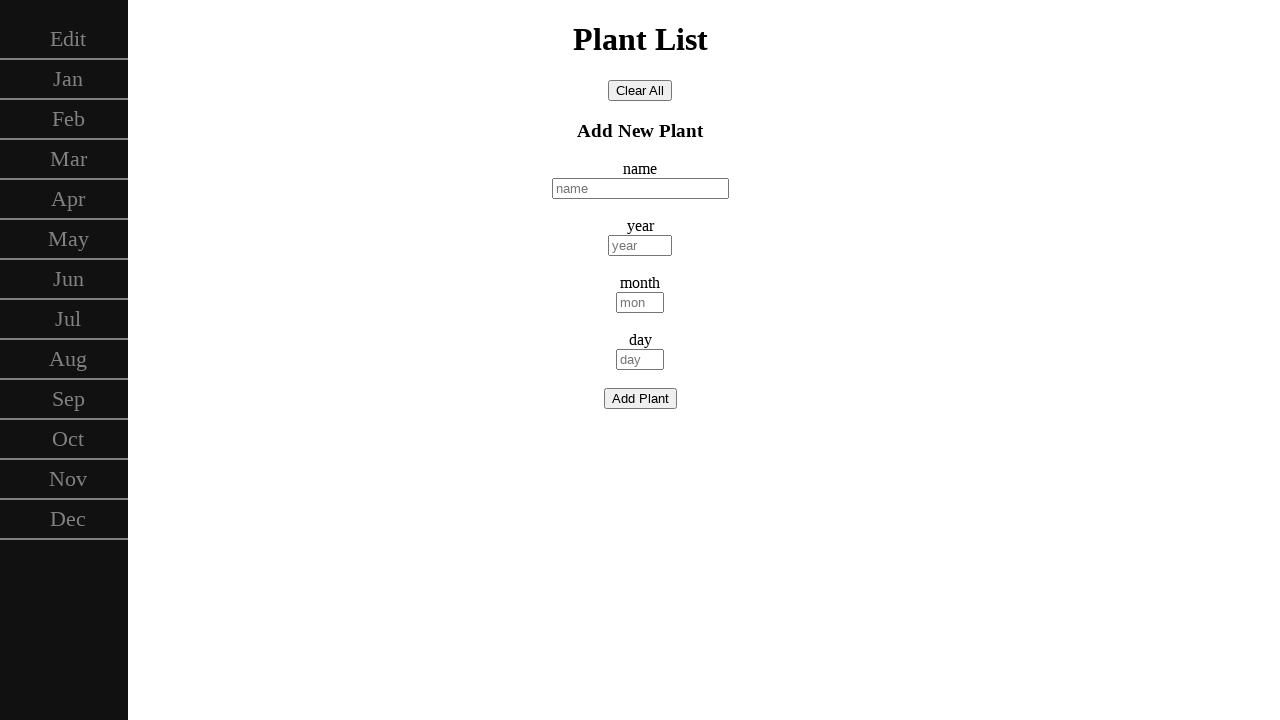

Filled plant name field with 'ficus' on internal:attr=[placeholder="name"i]
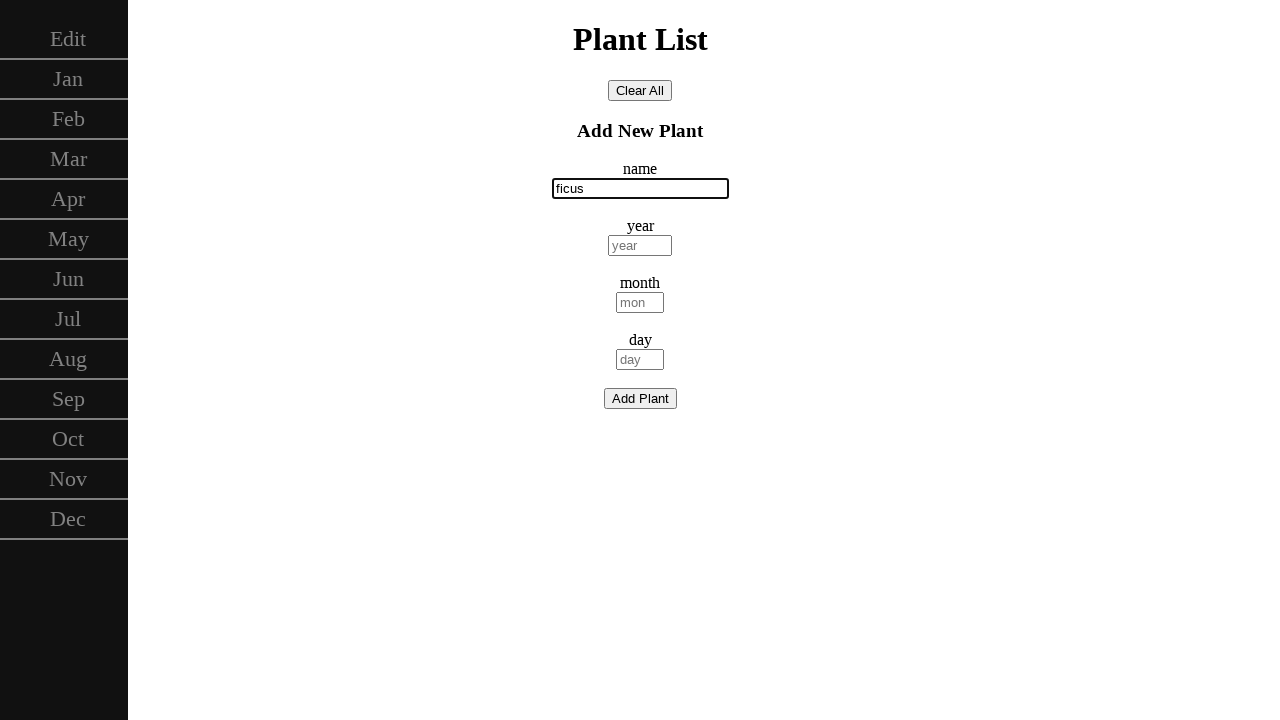

Filled year field with '2025' on internal:attr=[placeholder="year"i]
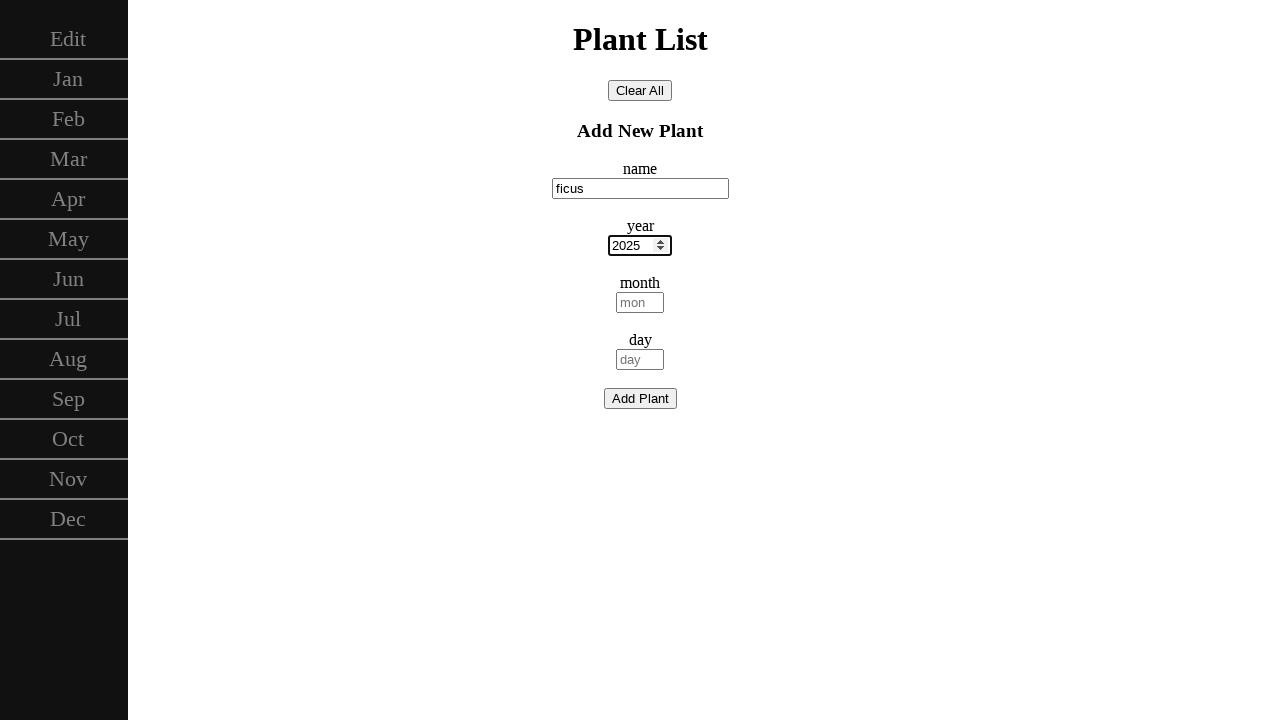

Filled month field with '1' on internal:attr=[placeholder="month"i]
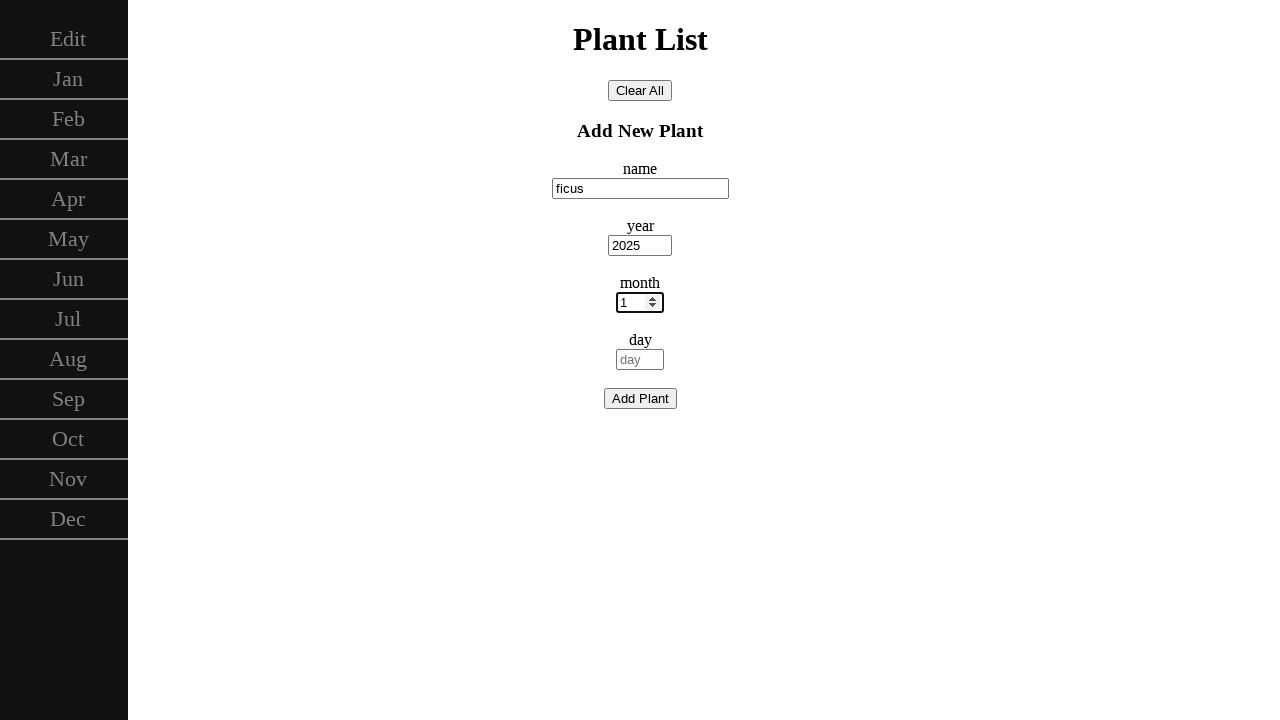

Filled day field with '1' on internal:attr=[placeholder="day"i]
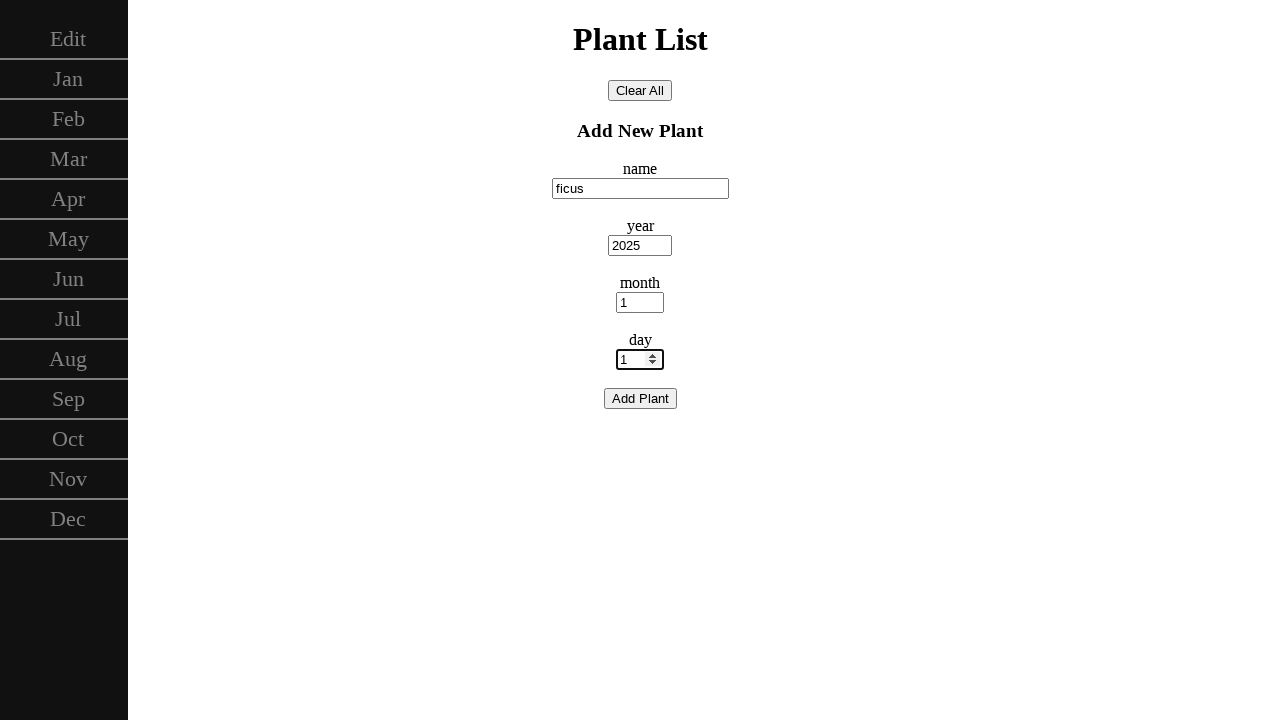

Clicked the Add Plant button at (640, 399) on internal:text="Add Plant"i
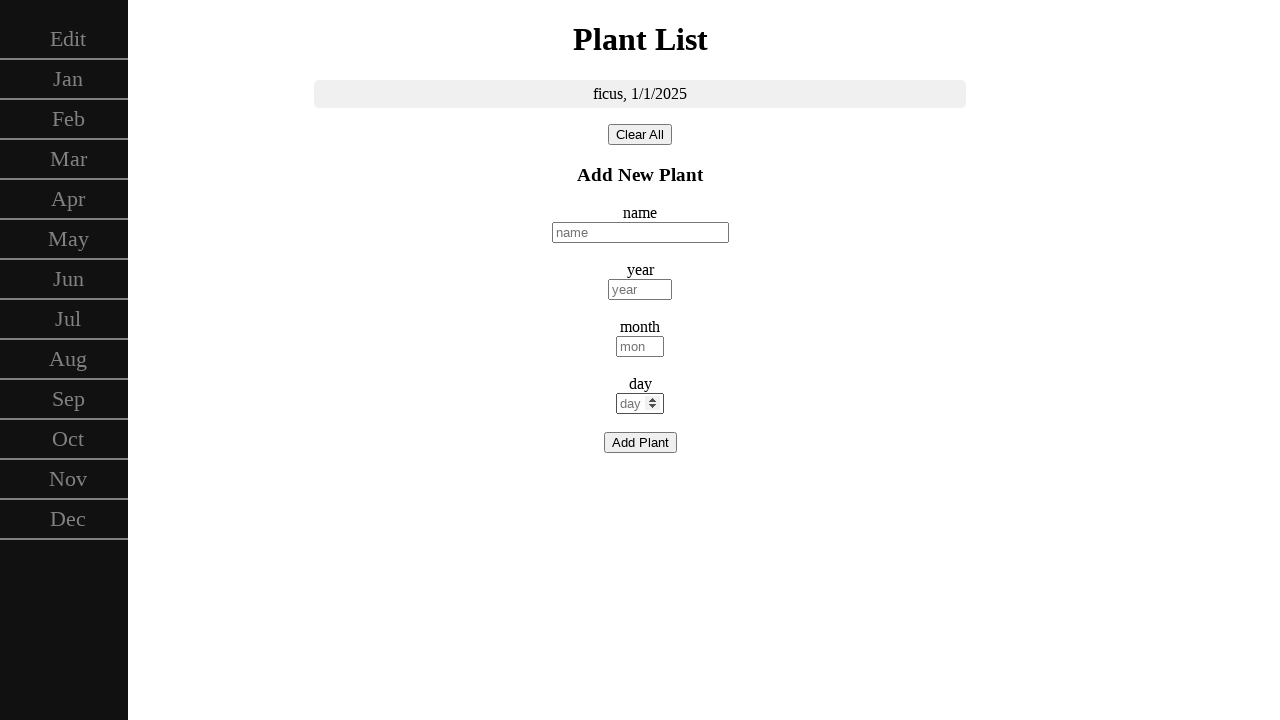

Verified the plant list is visible
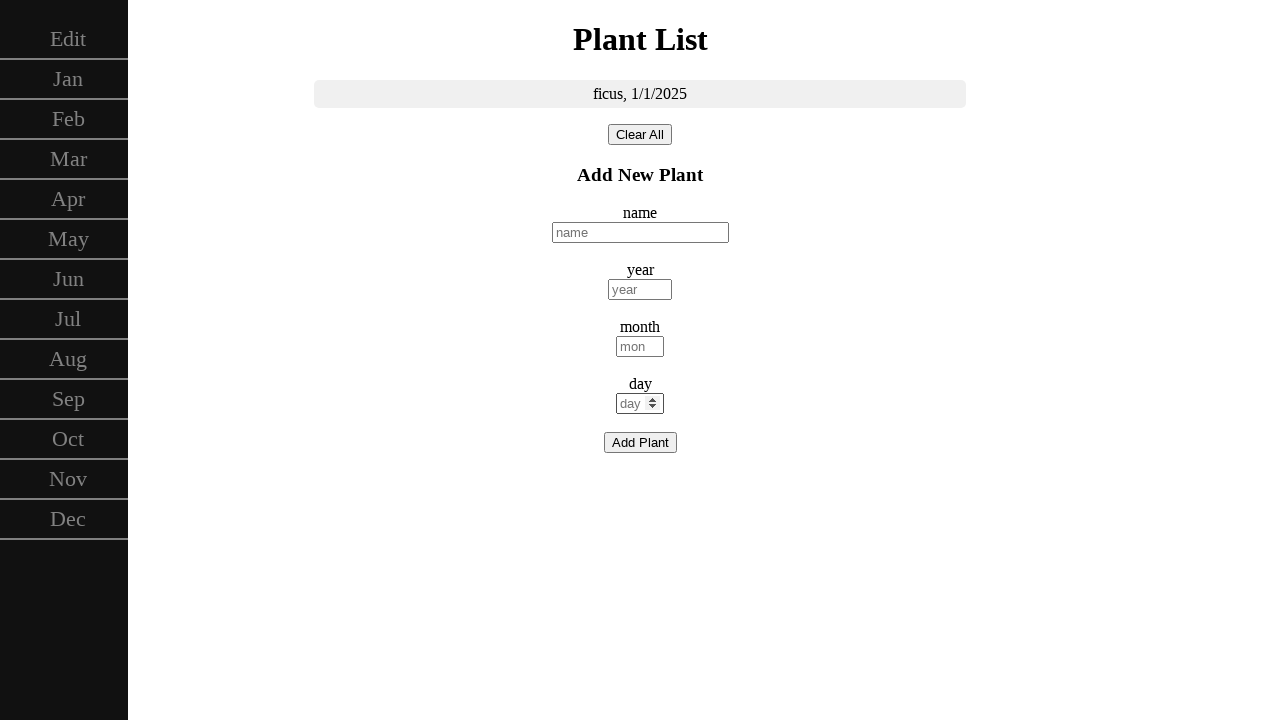

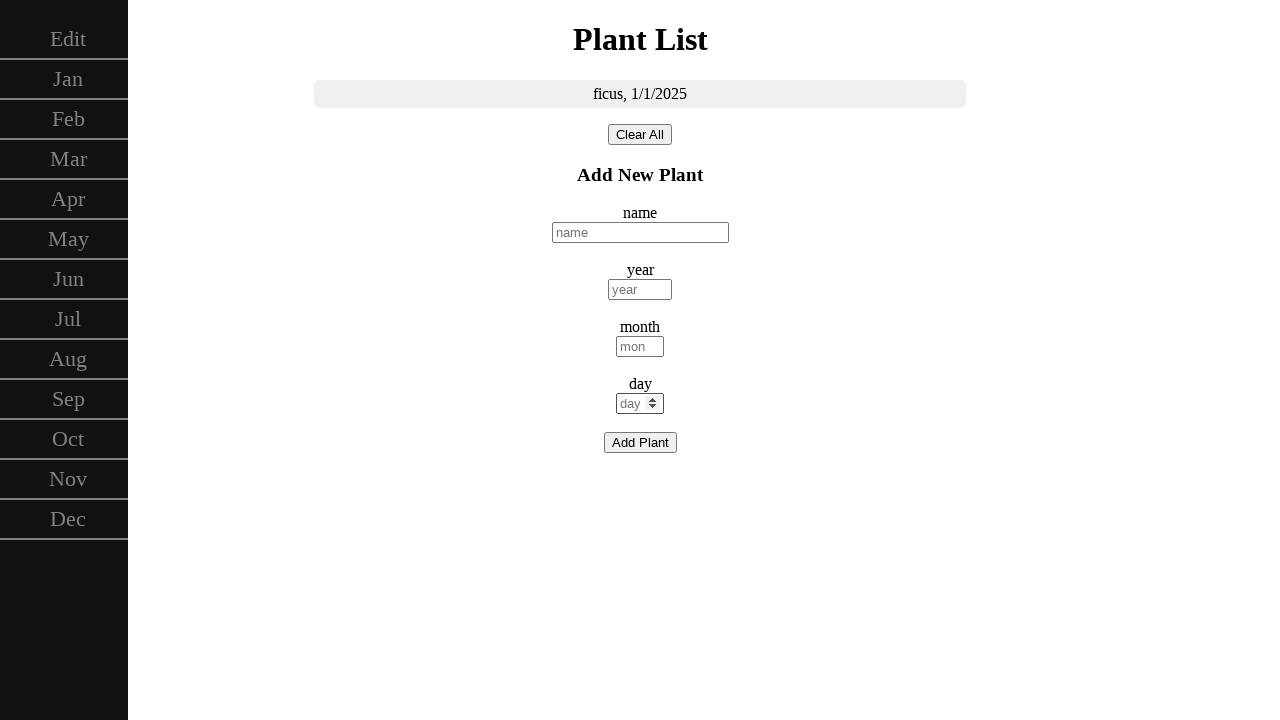